Navigates to Python operator module documentation page and clicks on the source code link to view the source file

Starting URL: https://docs.python.org/3/library/operator.html

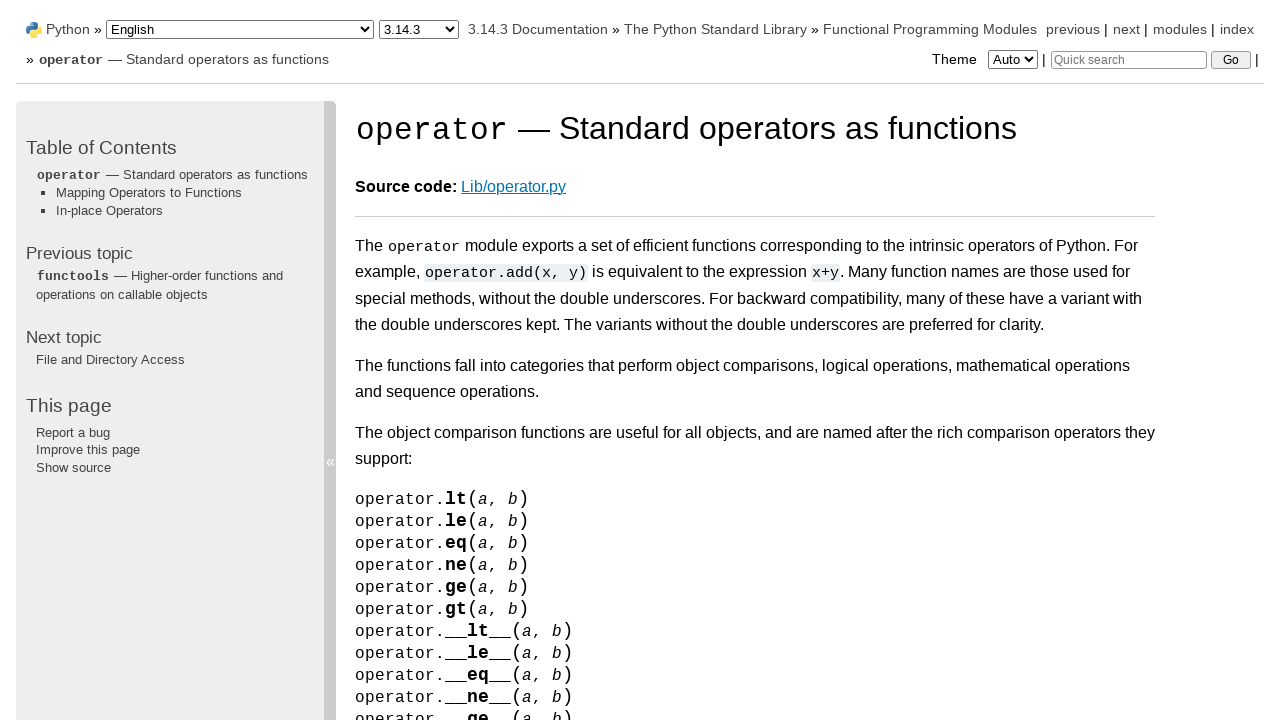

Navigated to Python operator module documentation page
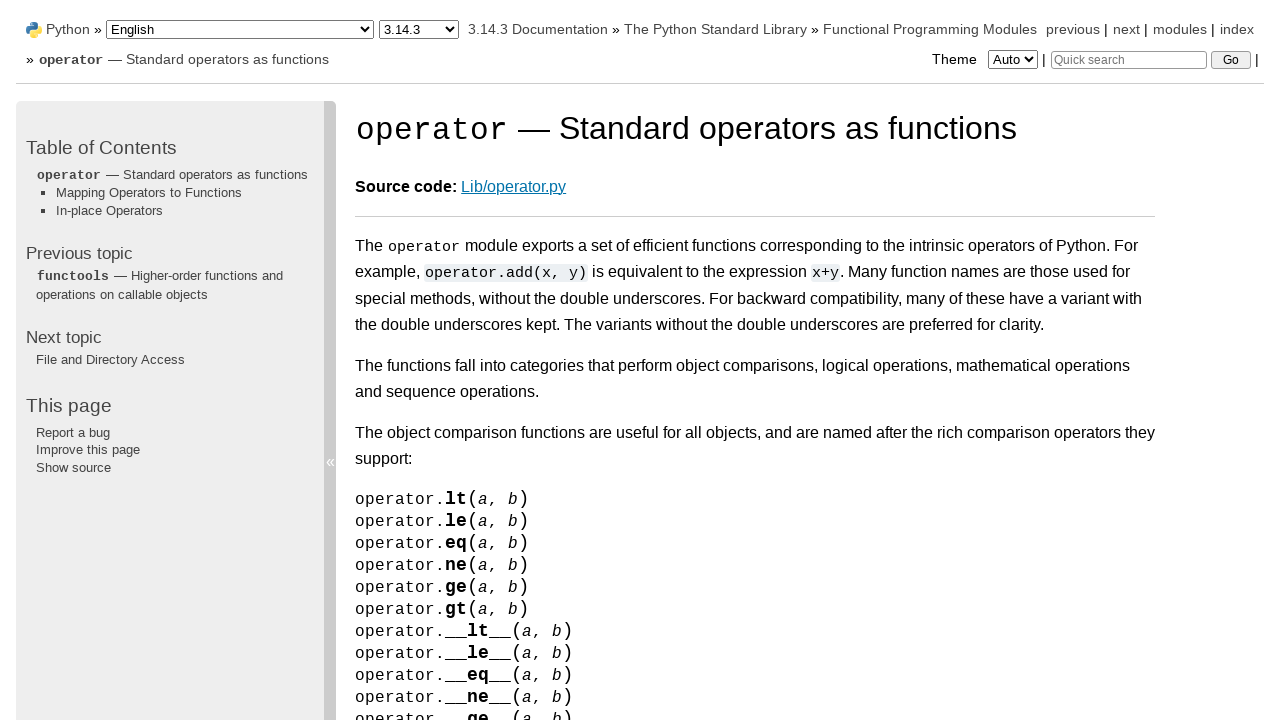

Clicked on Lib/operator.py source code link at (514, 187) on a:text('Lib/operator.py')
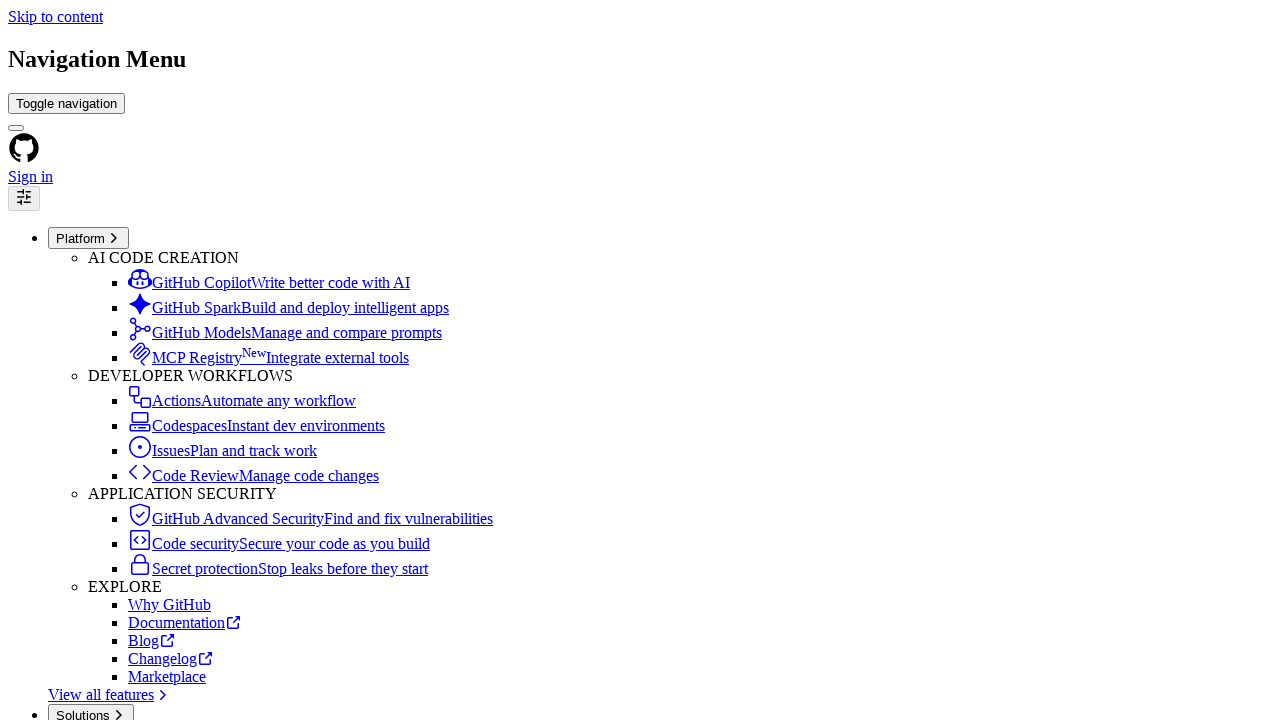

Source code page loaded successfully
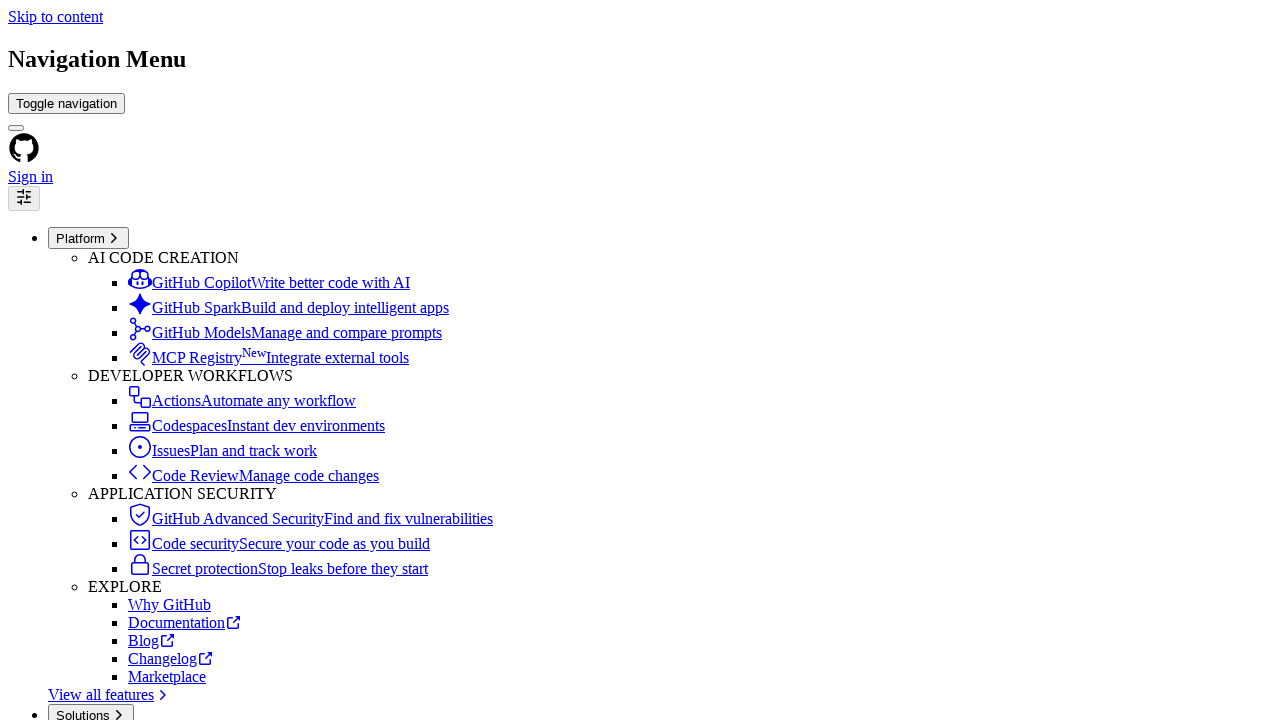

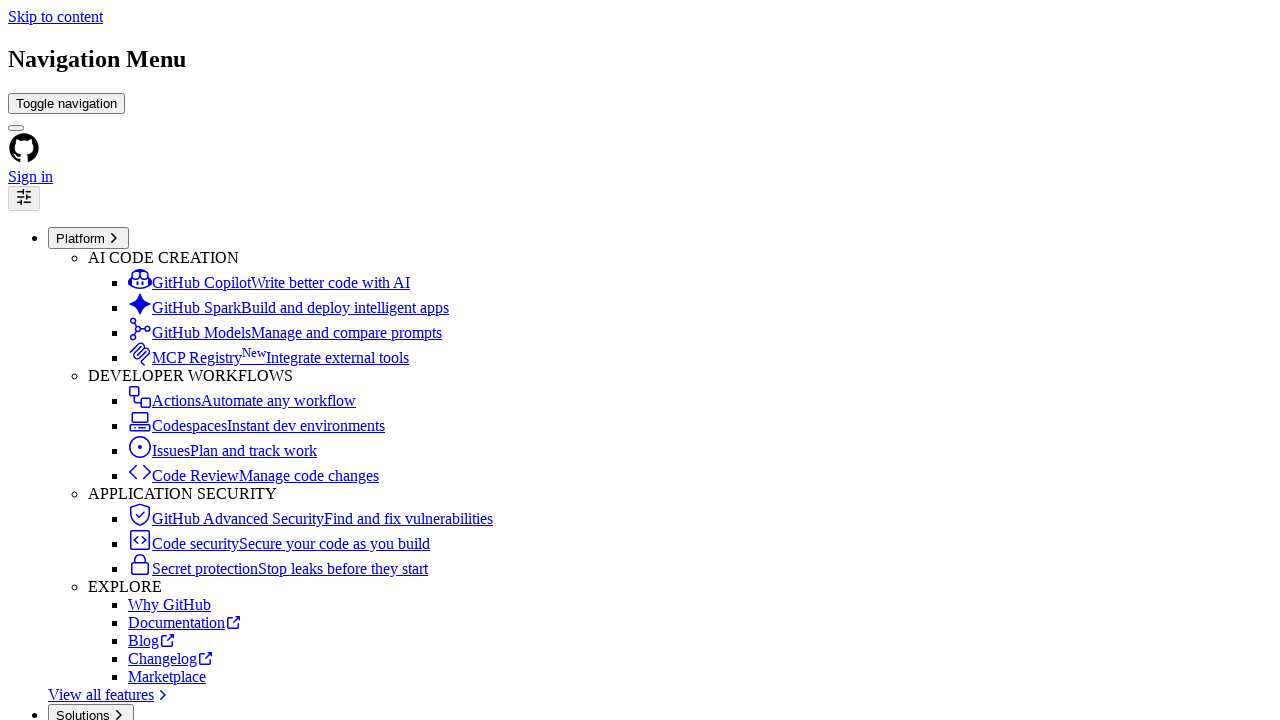